Tests injecting jQuery and jQuery Growl library into a page via JavaScript execution, then displays various growl notification messages (default, error, notice, warning) on the page.

Starting URL: http://the-internet.herokuapp.com

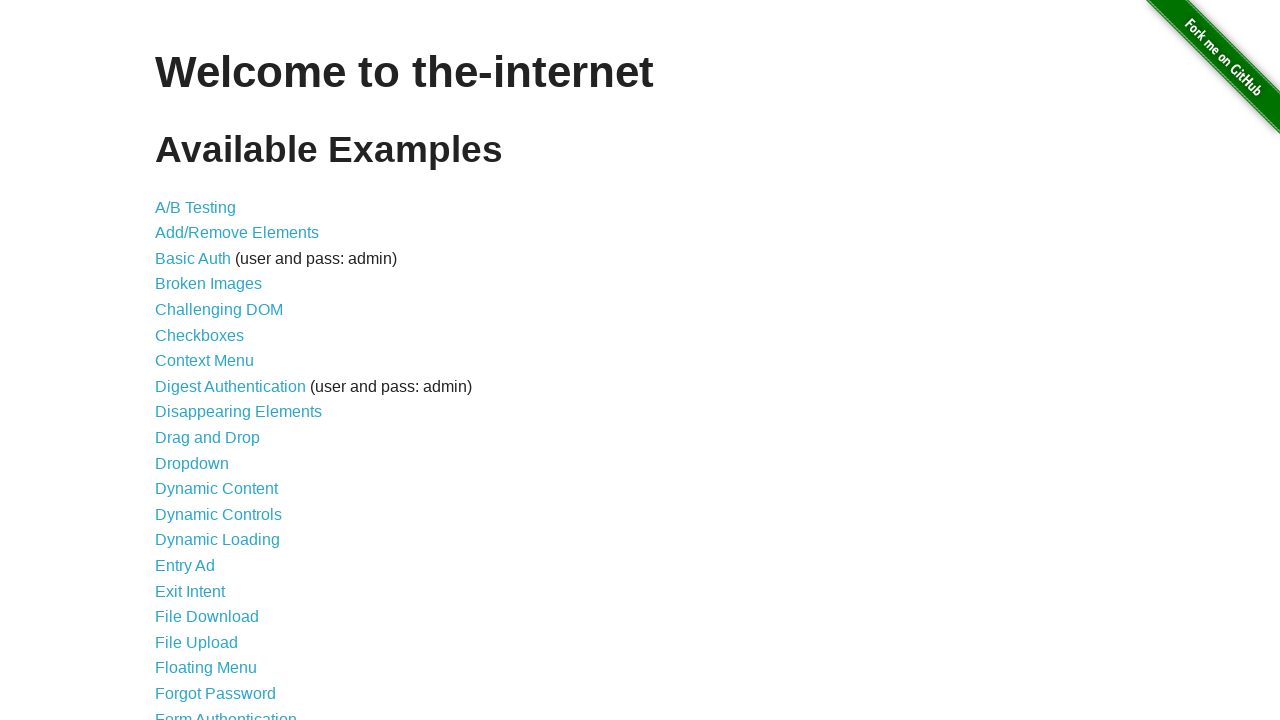

Injected jQuery library into page
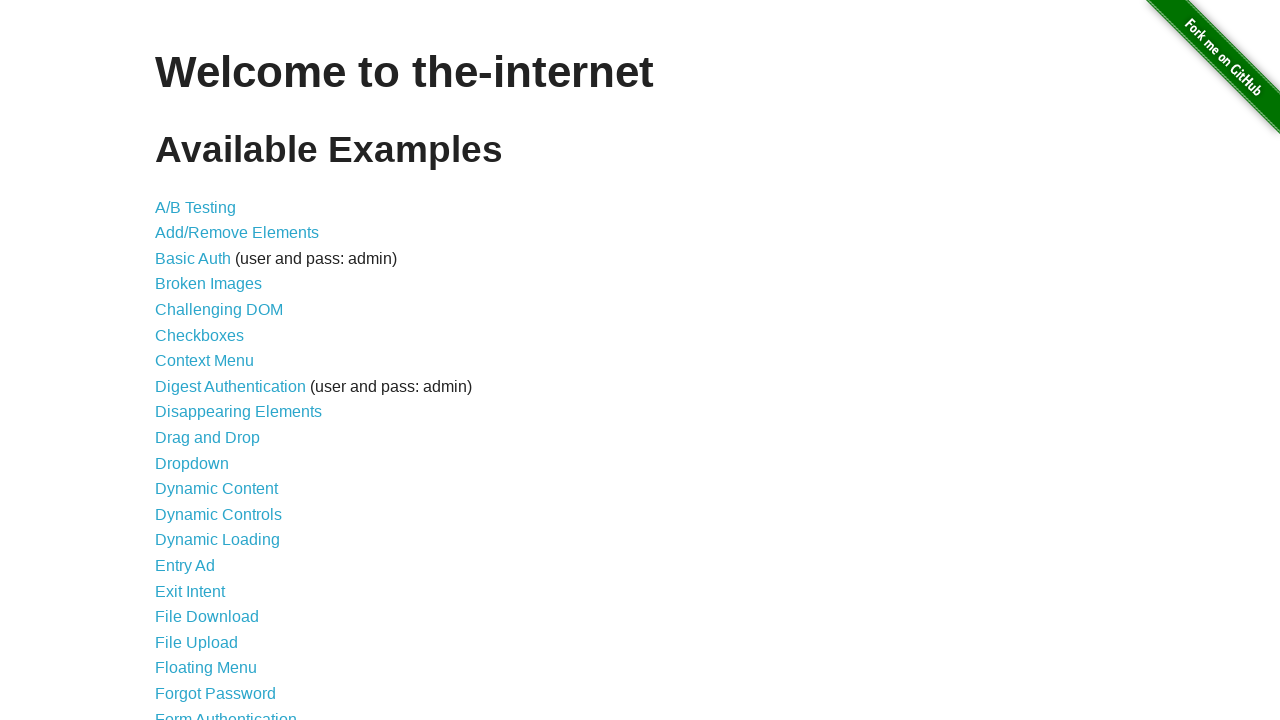

jQuery library loaded successfully
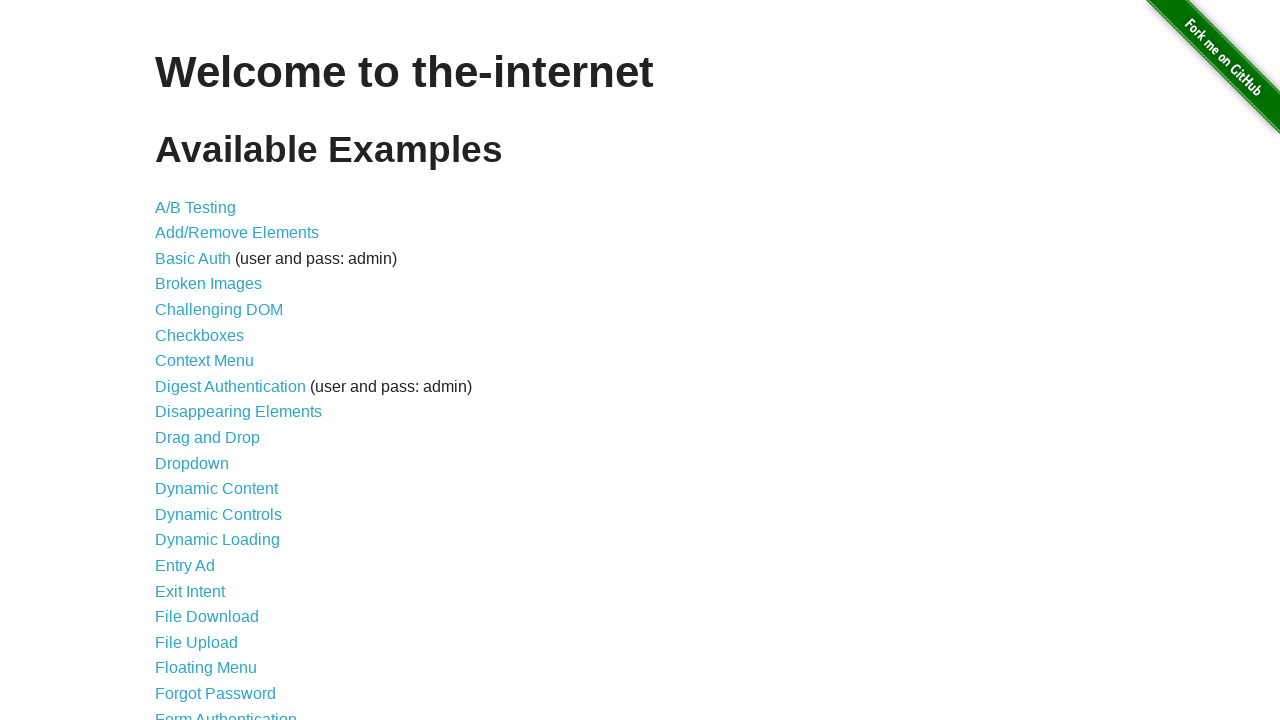

Injected jQuery Growl library into page
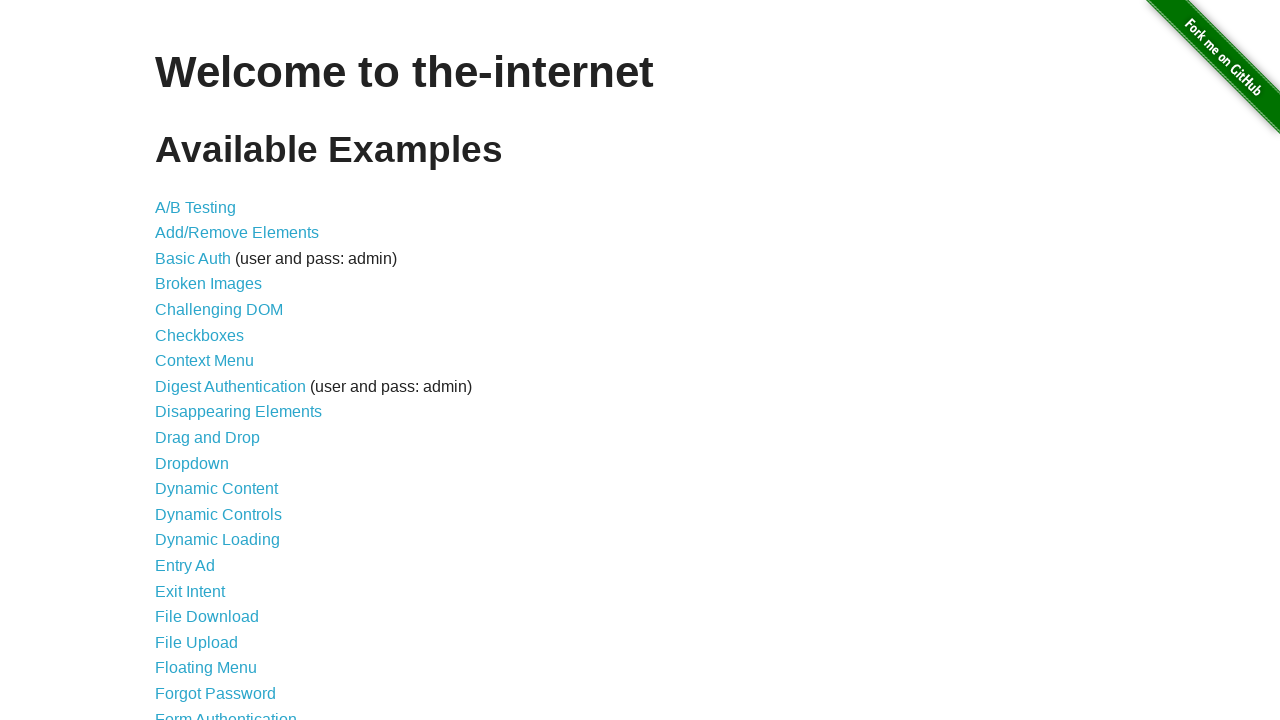

Added jQuery Growl CSS styles to page
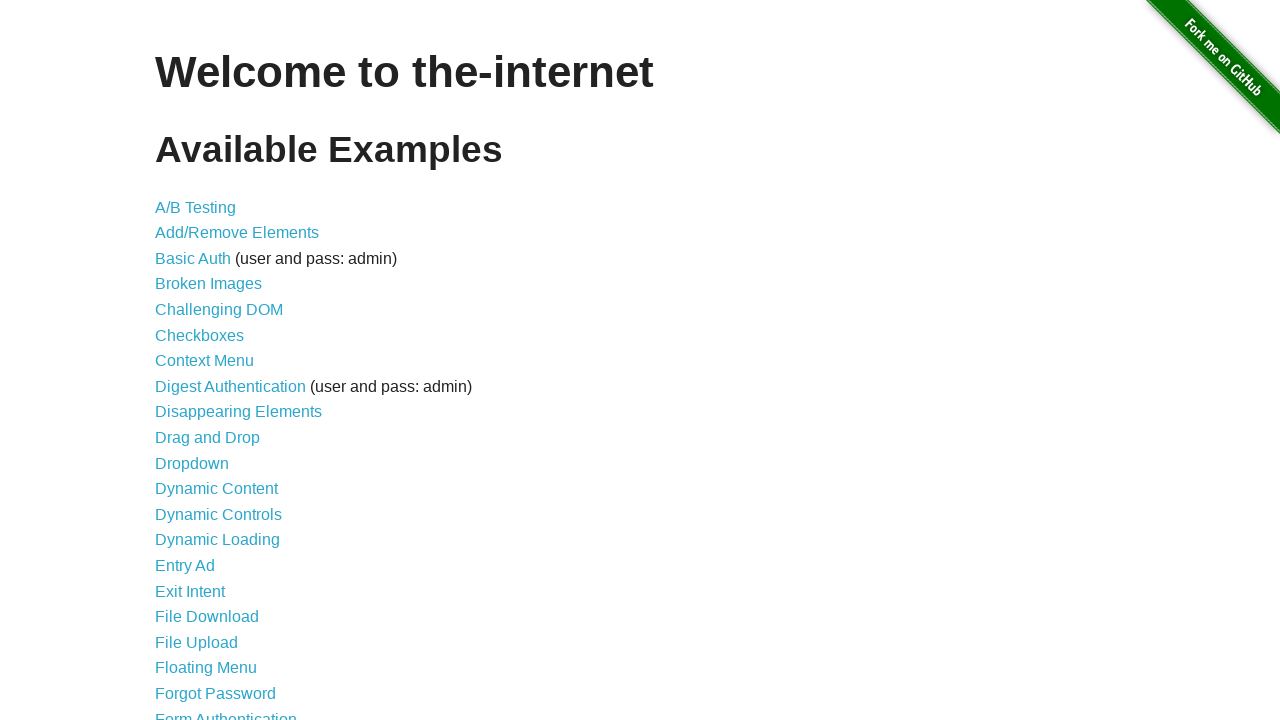

Waited for growl library to be available
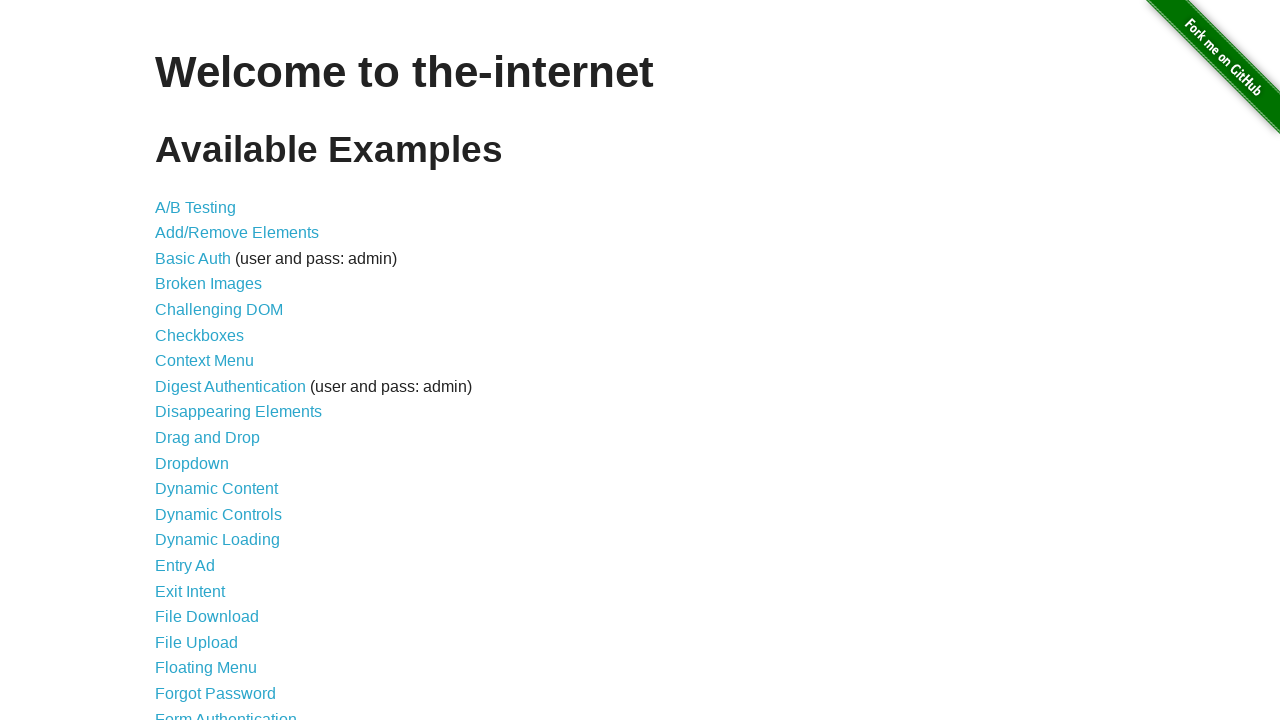

Displayed default growl notification (GET /)
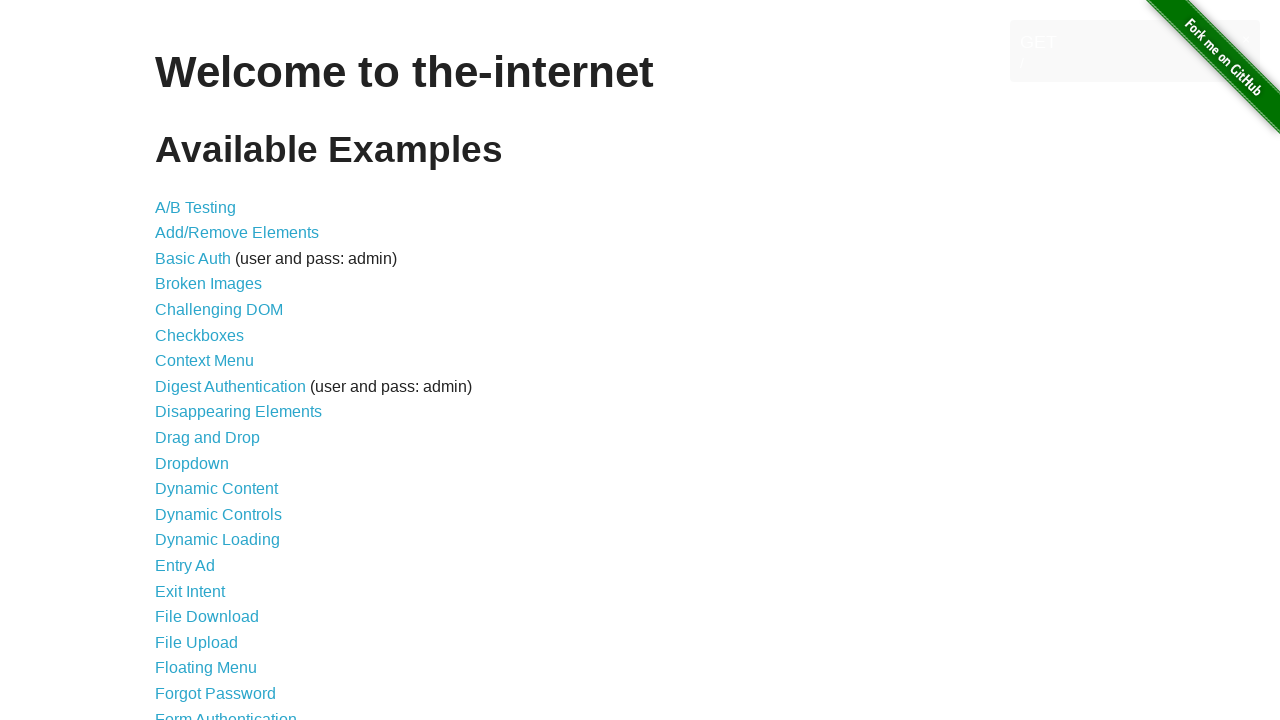

Displayed error growl notification
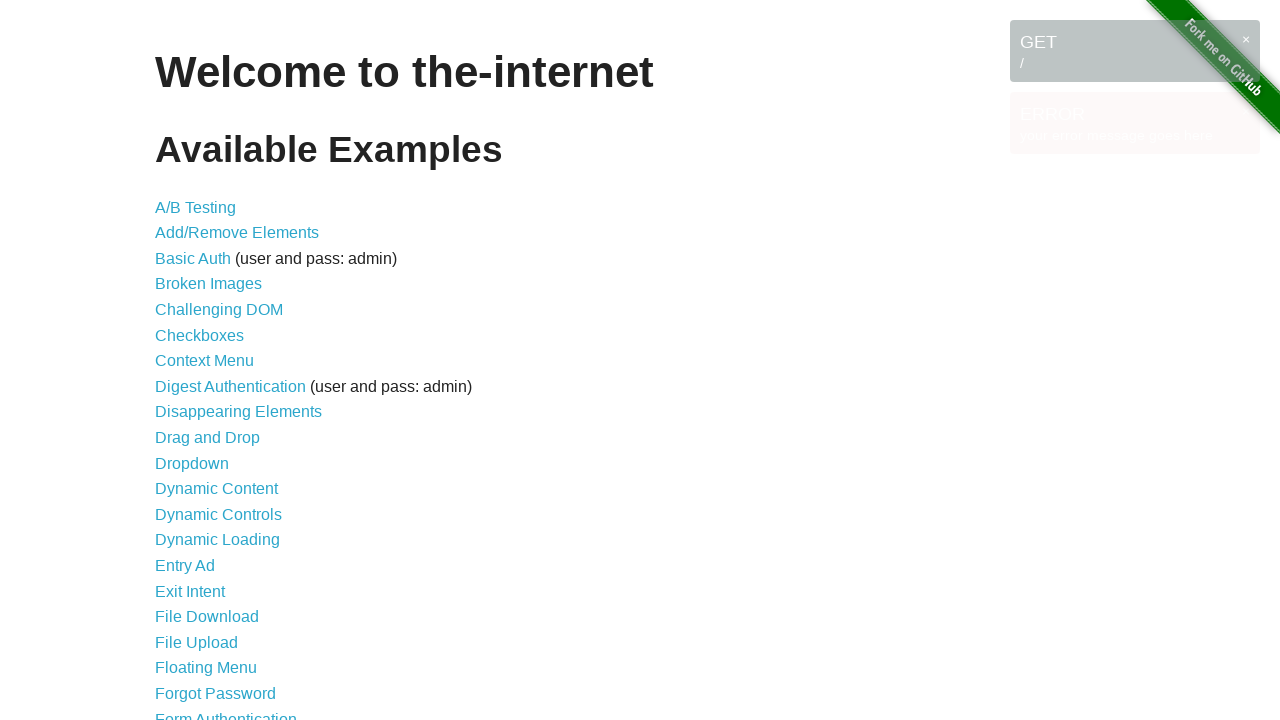

Displayed notice growl notification
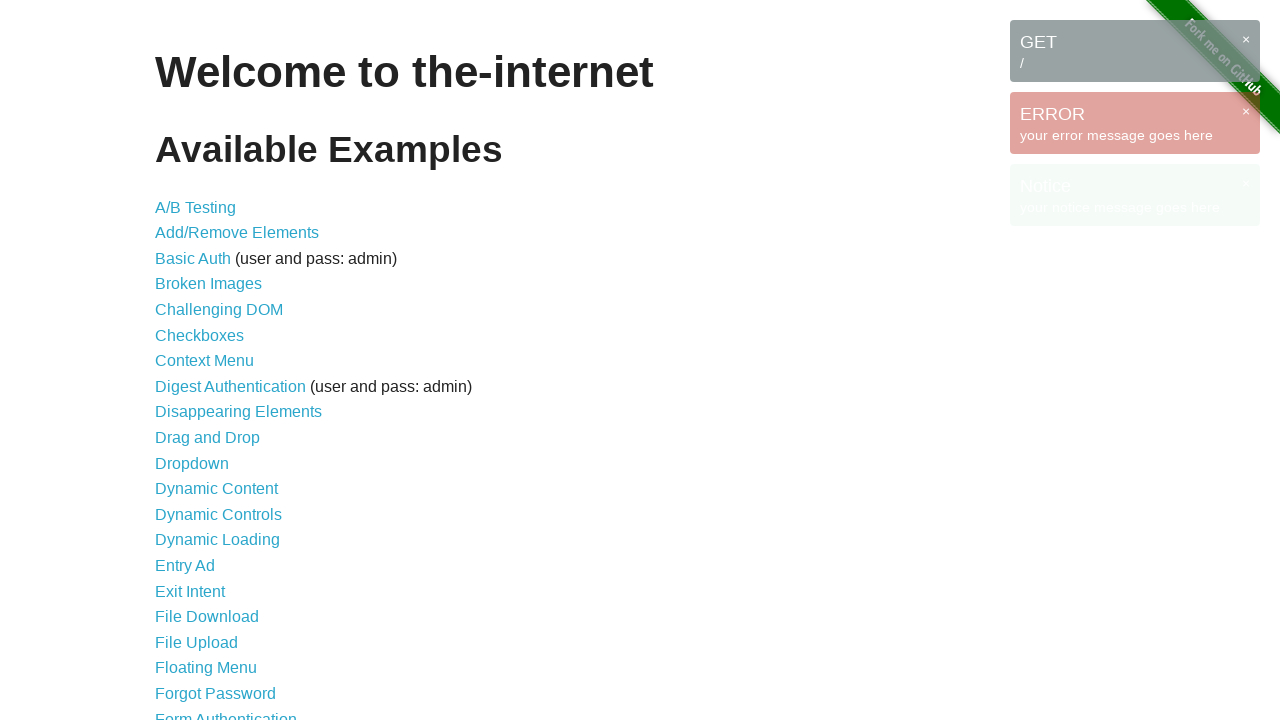

Displayed warning growl notification
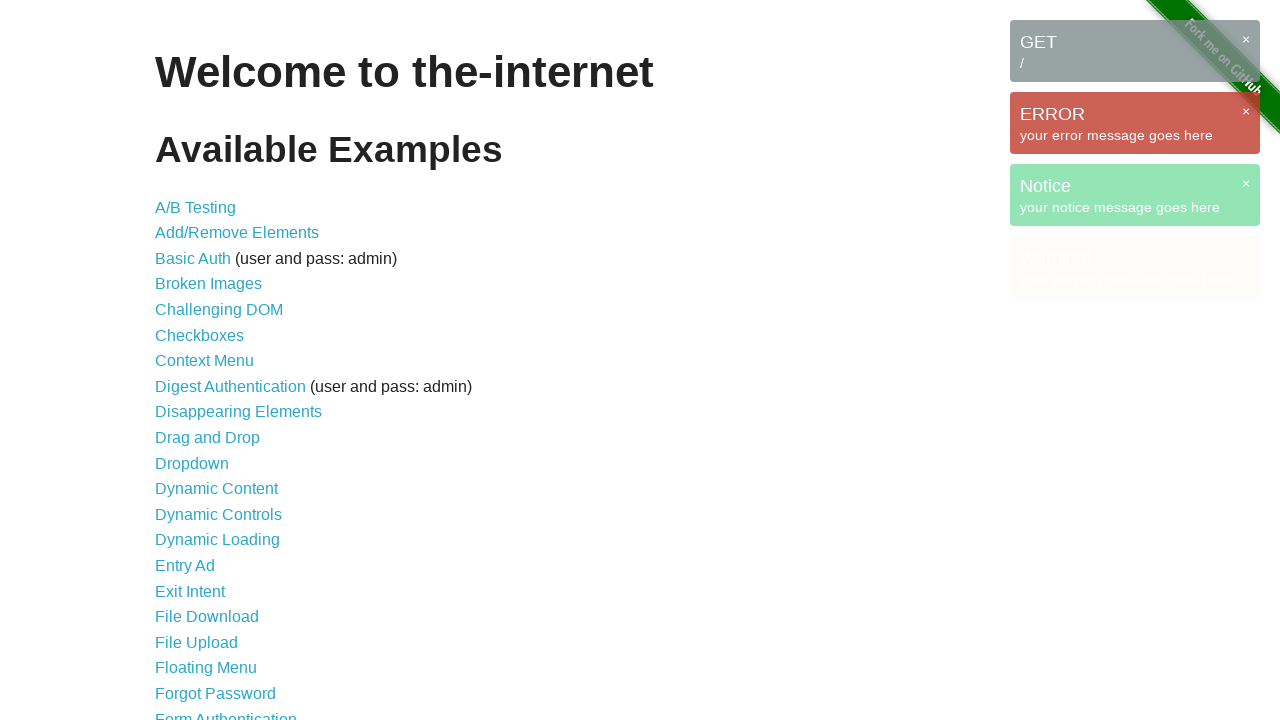

Waited for all growl notifications to be visible
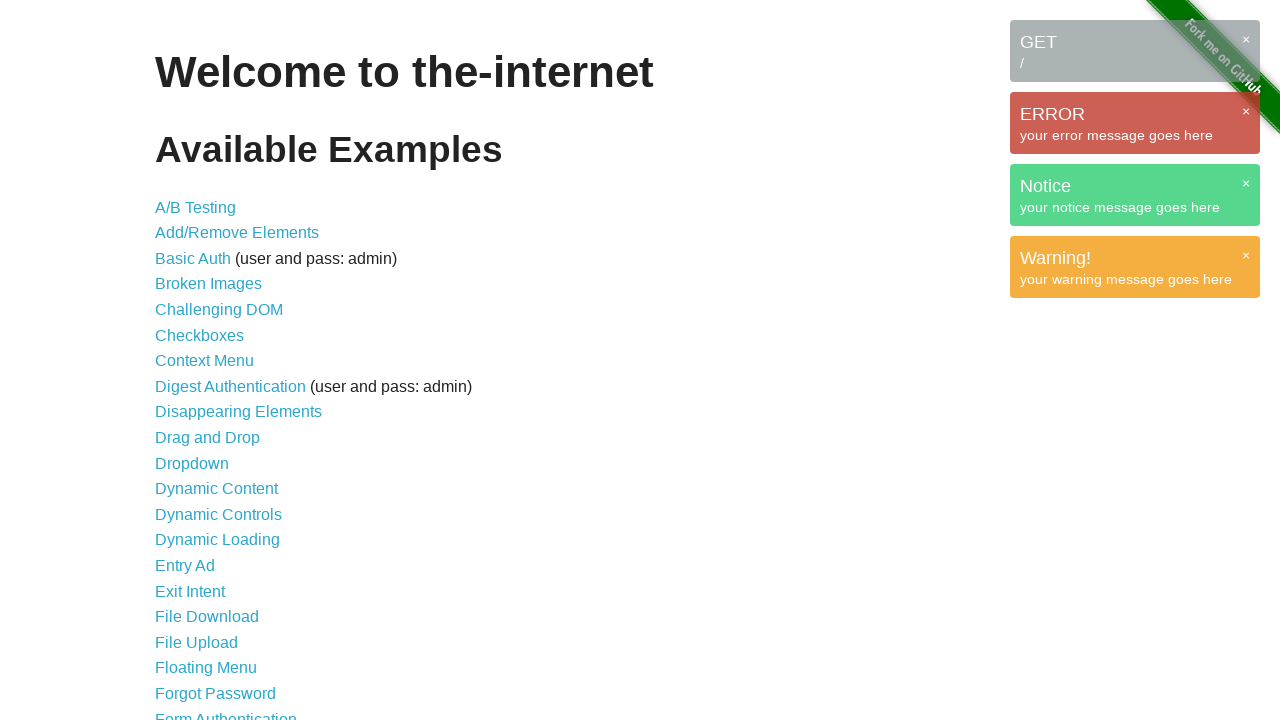

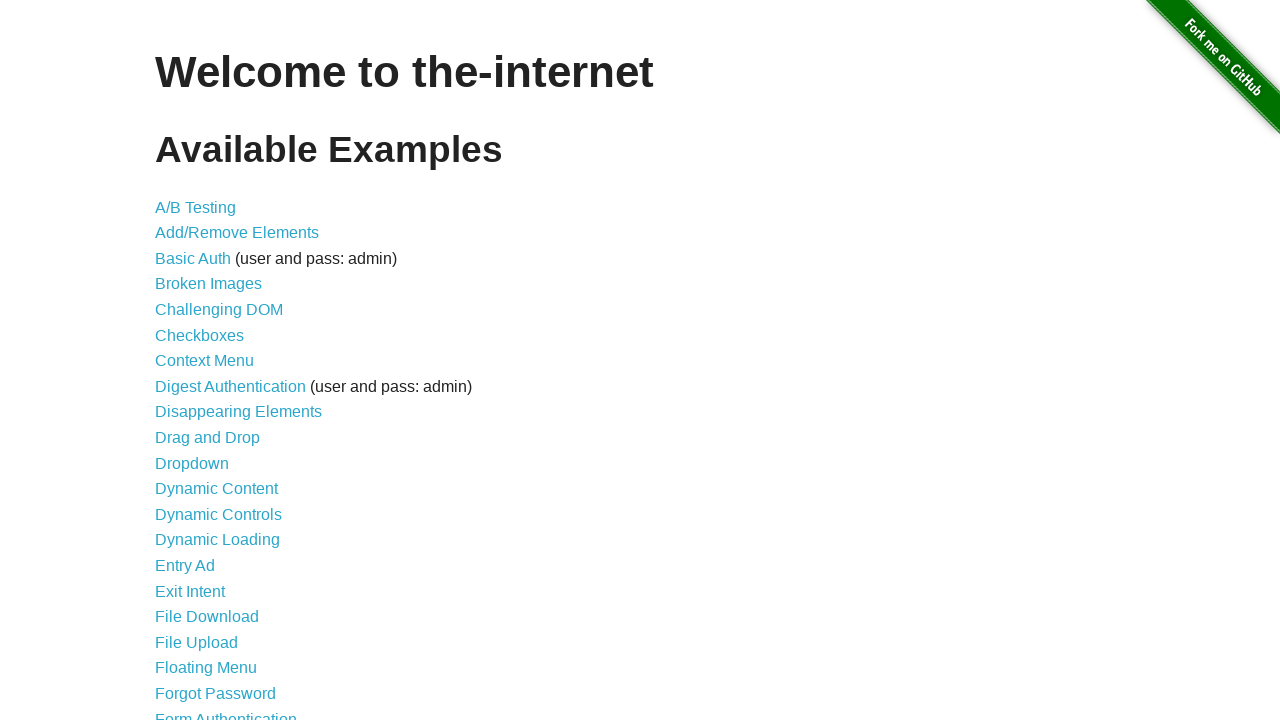